Tests opting out of A/B tests by adding an Optimizely opt-out cookie after visiting the page, then refreshing to verify the opt-out takes effect.

Starting URL: http://the-internet.herokuapp.com/abtest

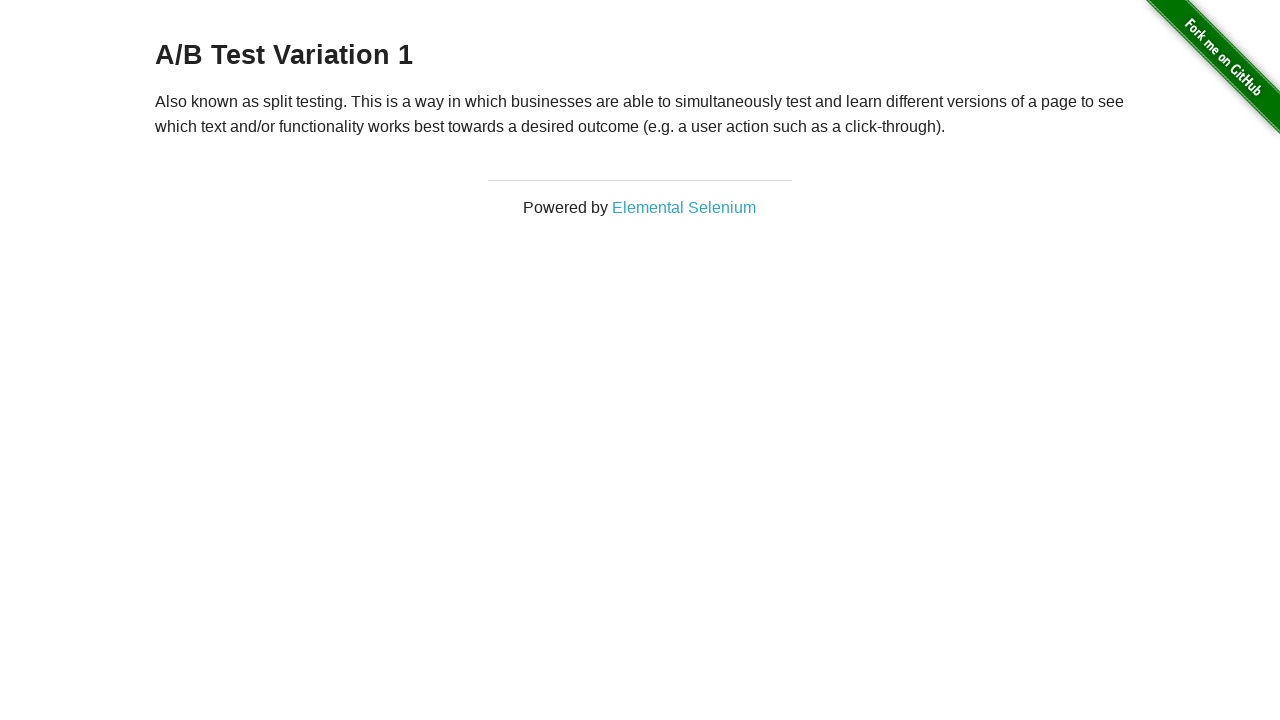

Retrieved initial A/B test group heading text
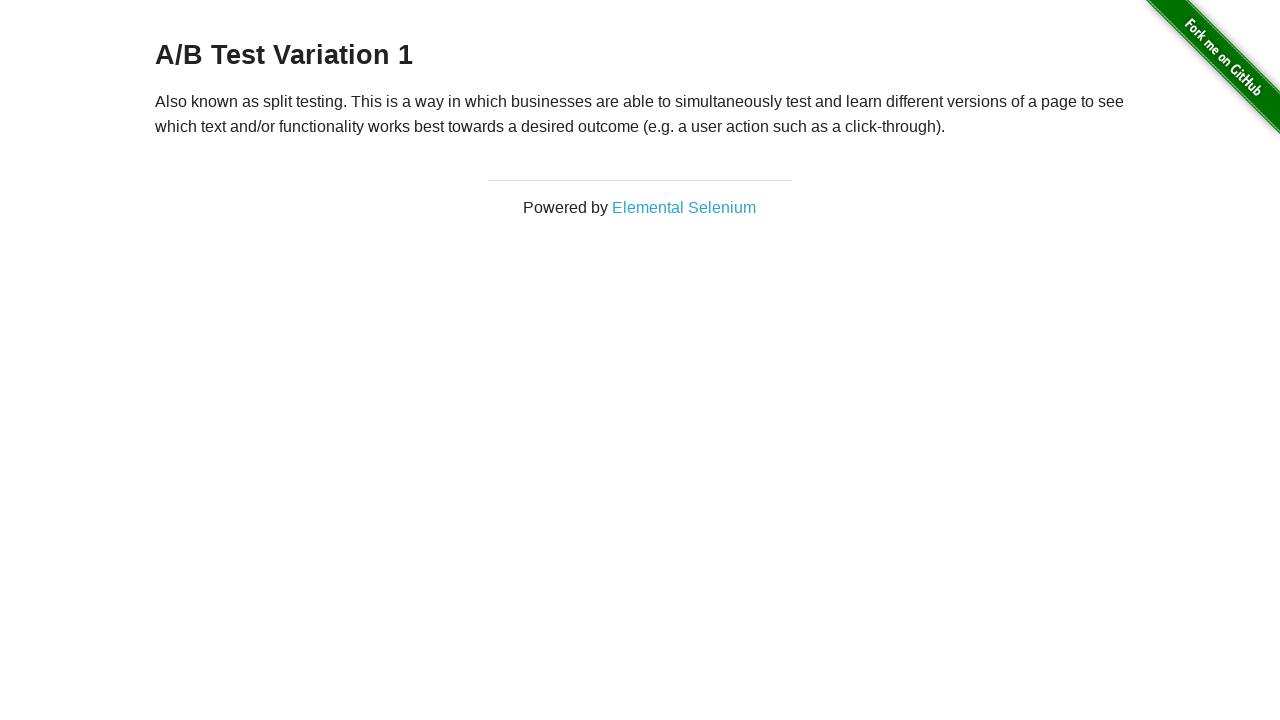

Verified user is in an A/B test group (Variation 1 or Control)
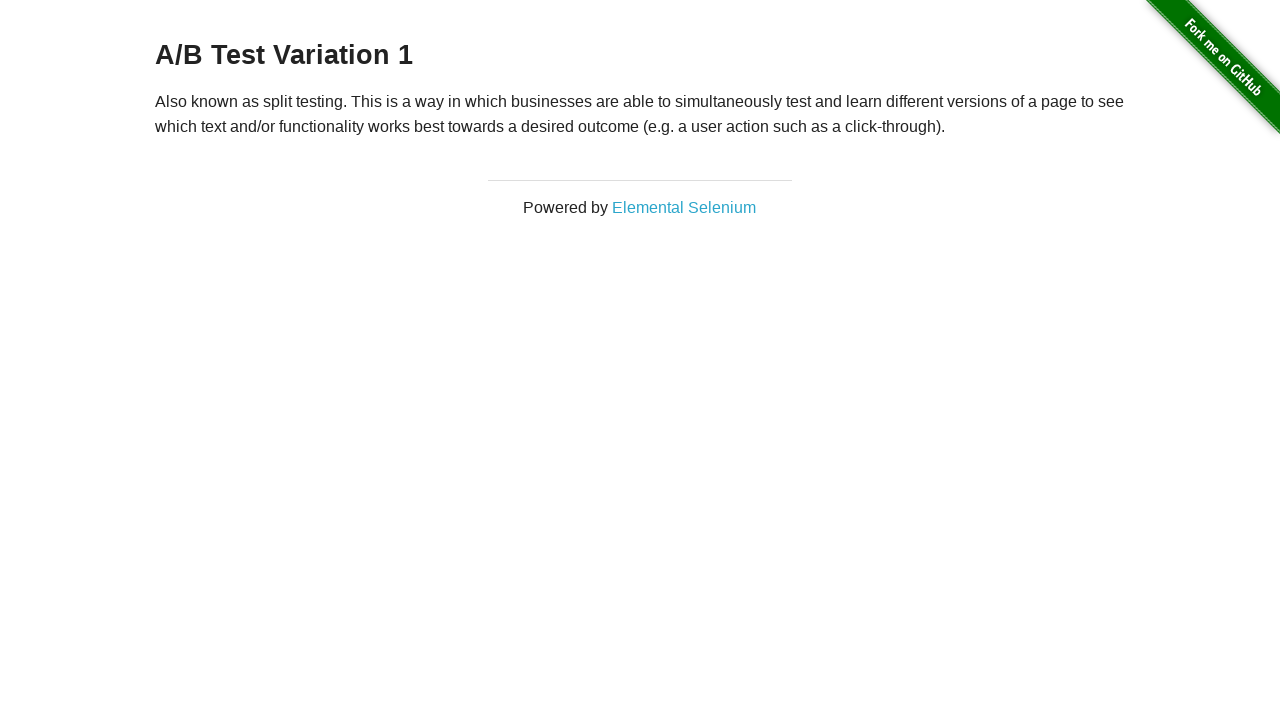

Added Optimizely opt-out cookie to browser context
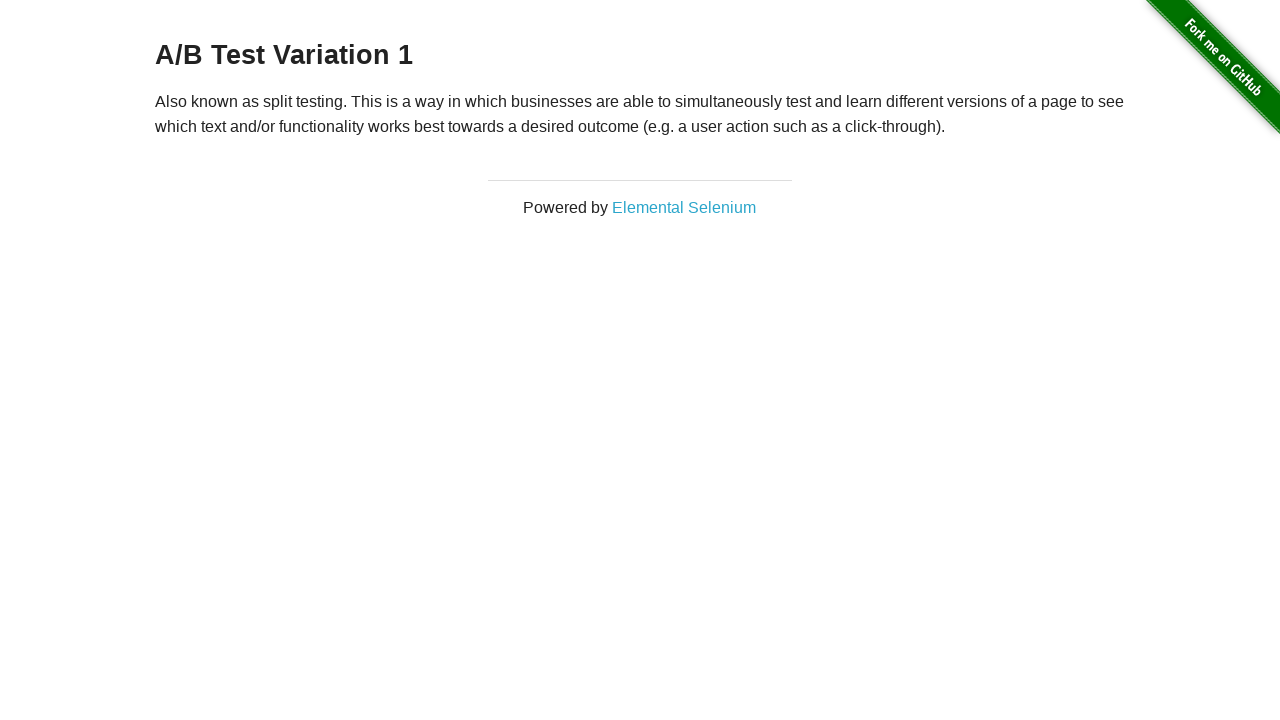

Reloaded page to apply opt-out cookie
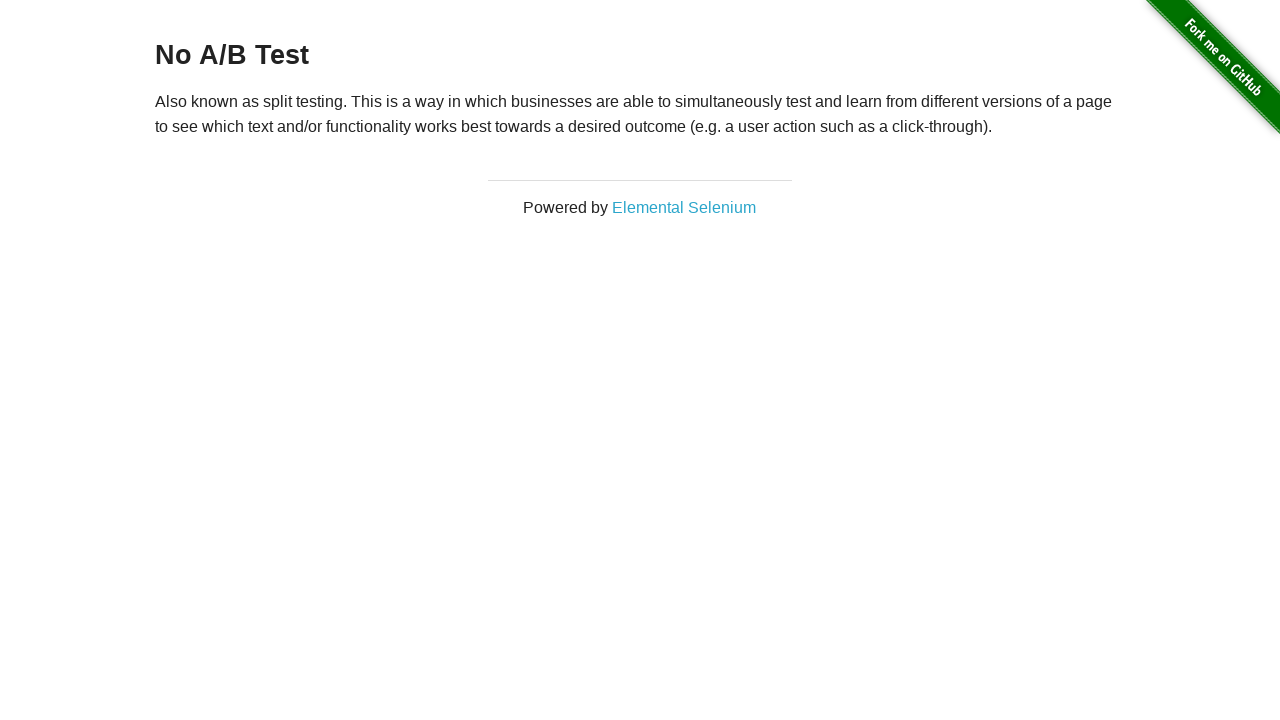

Retrieved heading text after page reload
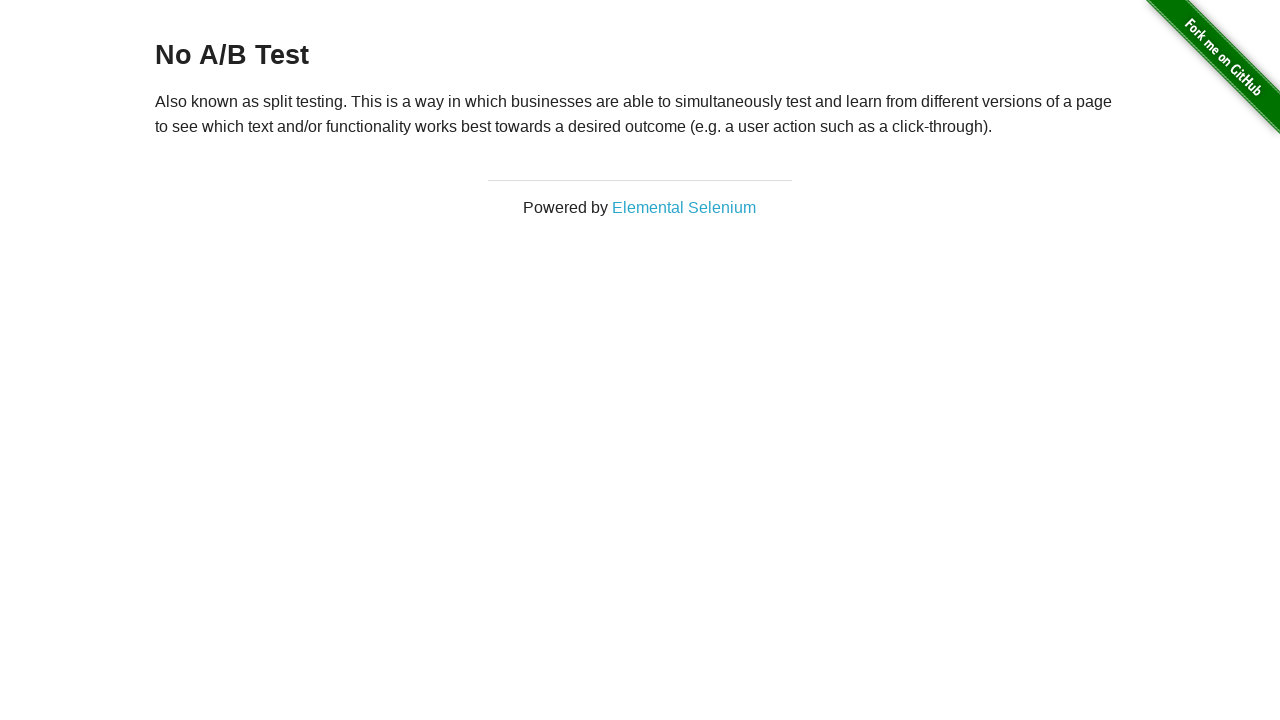

Verified opt-out was successful - user is no longer in A/B test
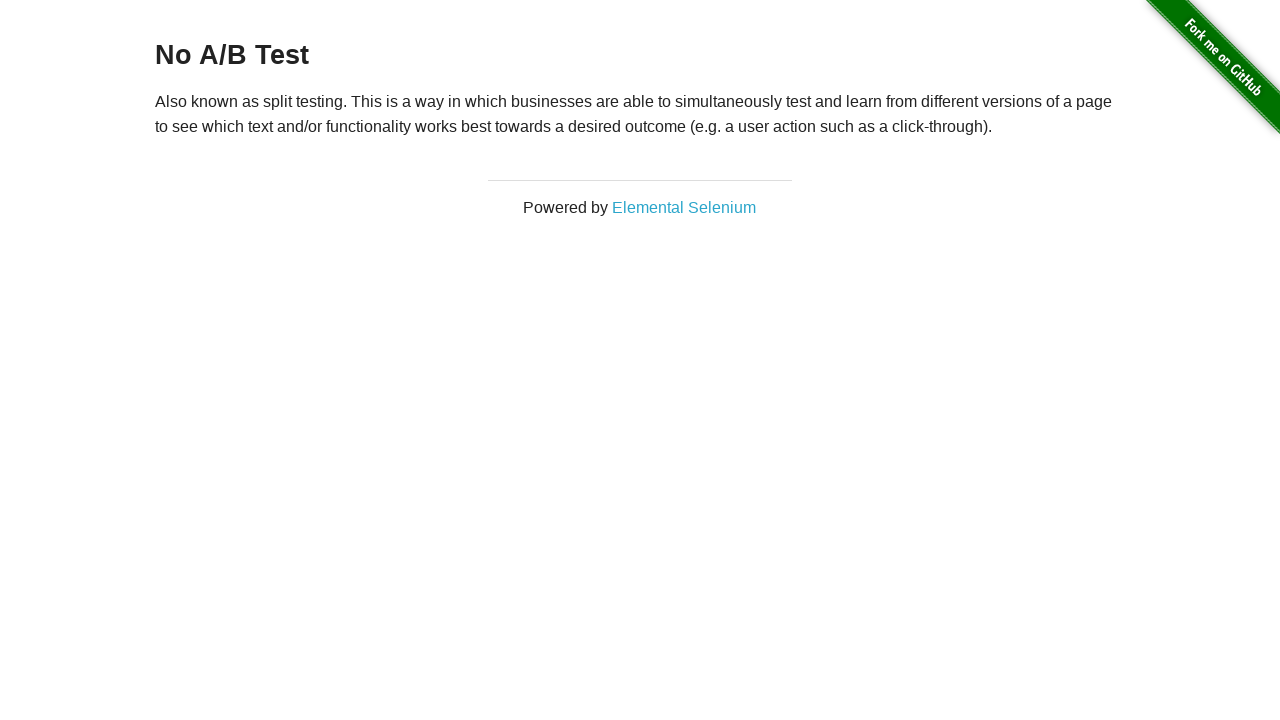

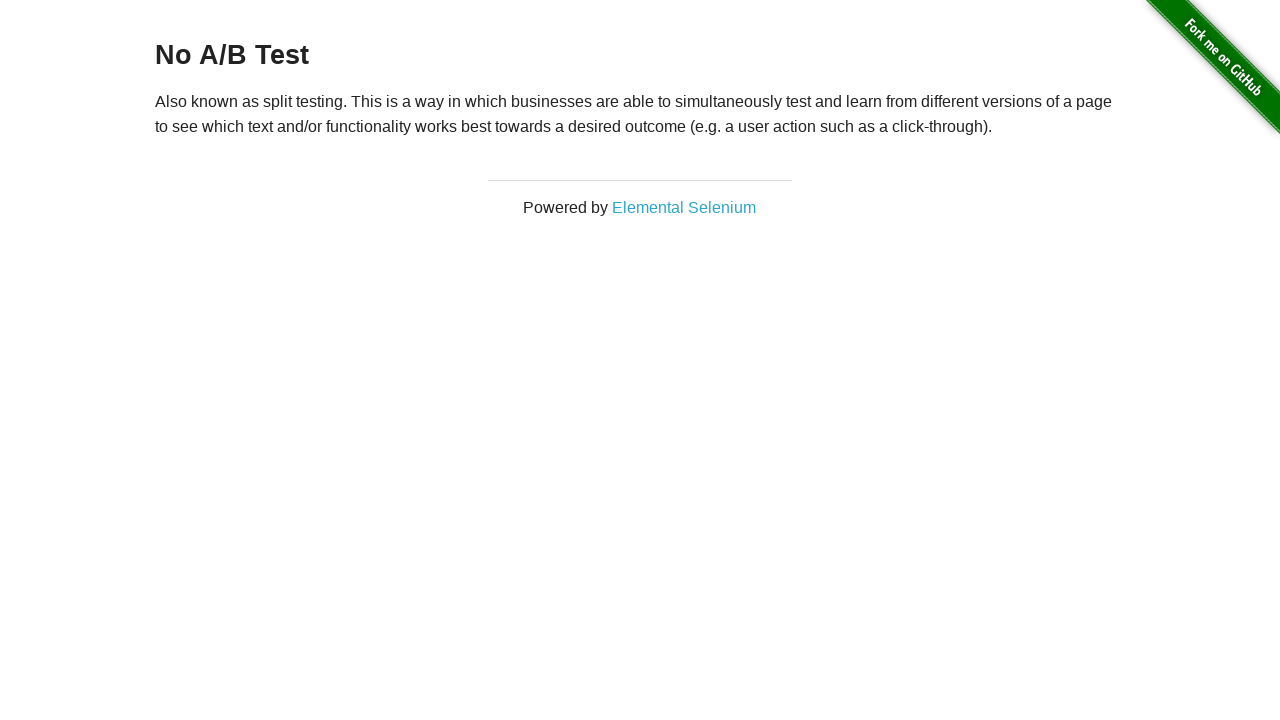